Tests auto-suggest dropdown functionality by typing a partial country name and selecting "India" from the autocomplete suggestions that appear.

Starting URL: https://rahulshettyacademy.com/dropdownsPractise

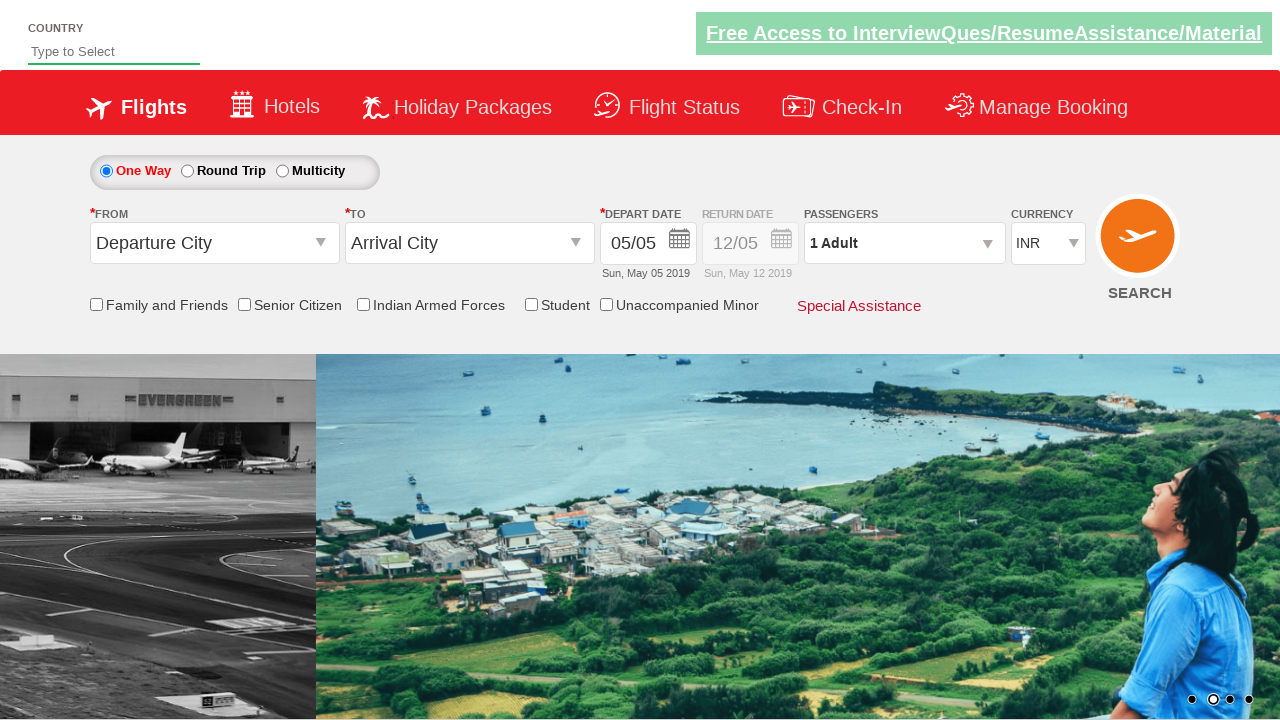

Typed 'ind' into autosuggest field to trigger dropdown on #autosuggest
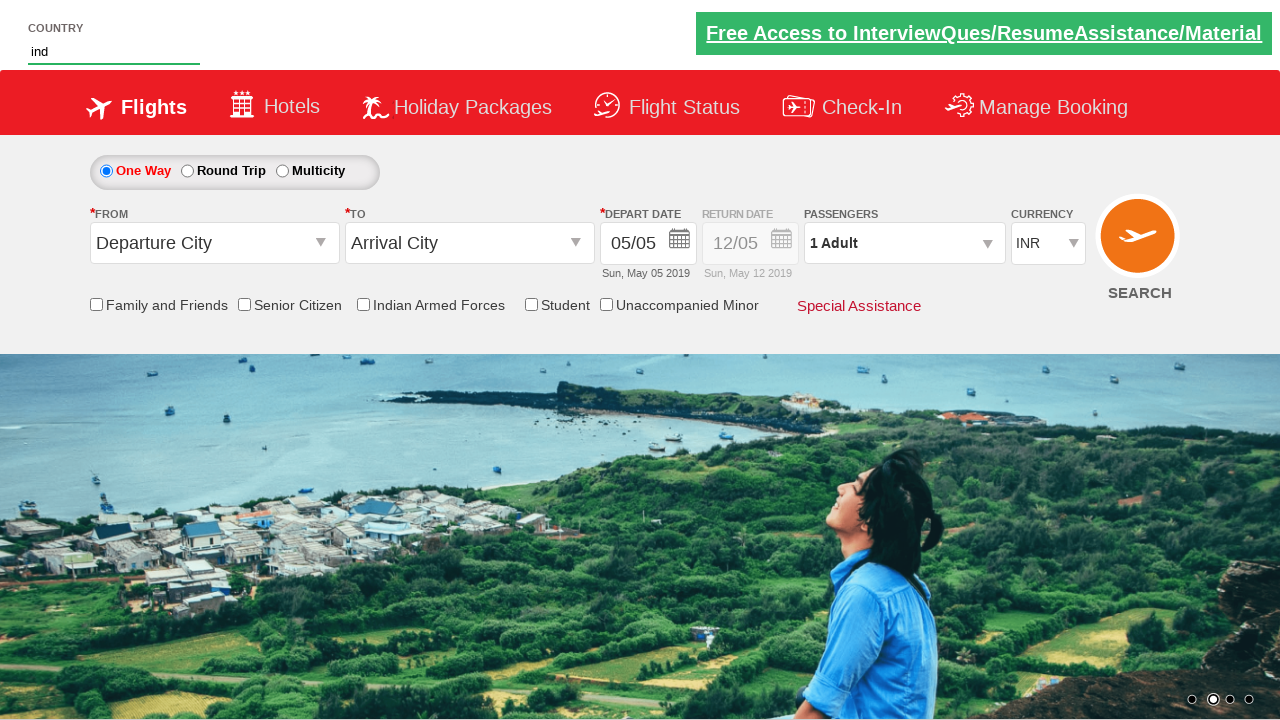

Autocomplete suggestions appeared
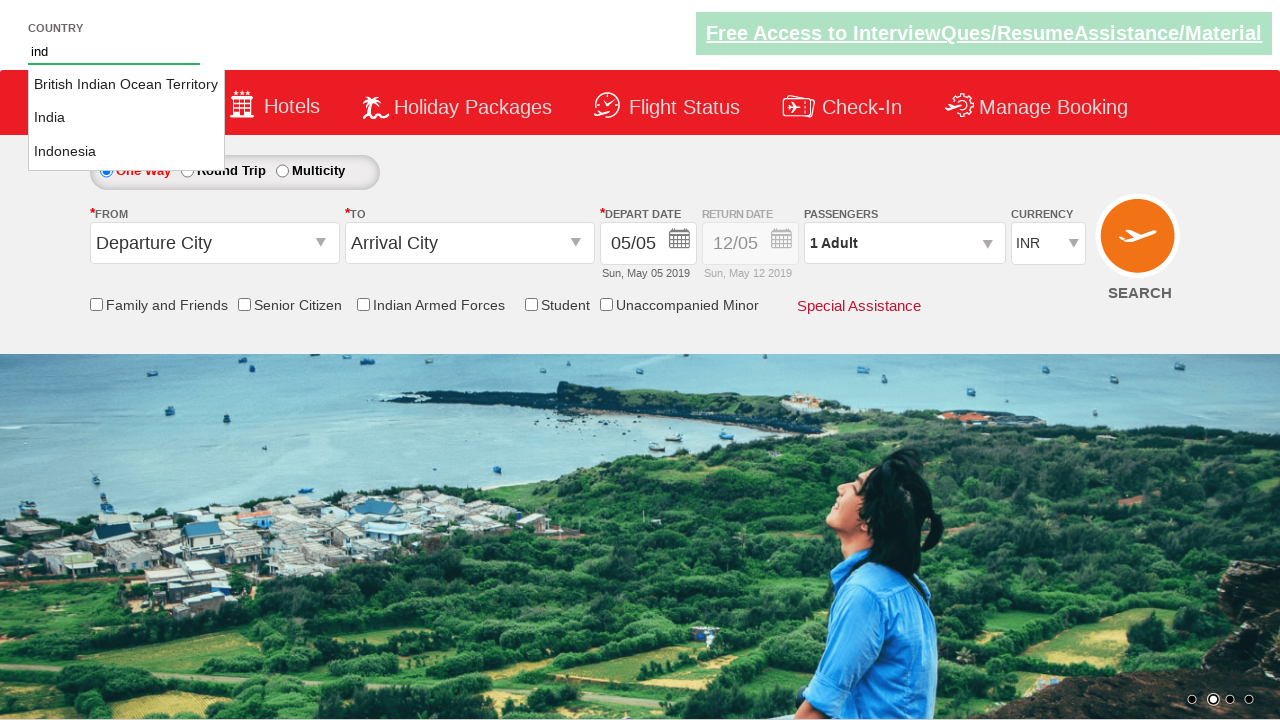

Selected 'India' from autocomplete suggestions at (126, 118) on li.ui-menu-item a >> nth=1
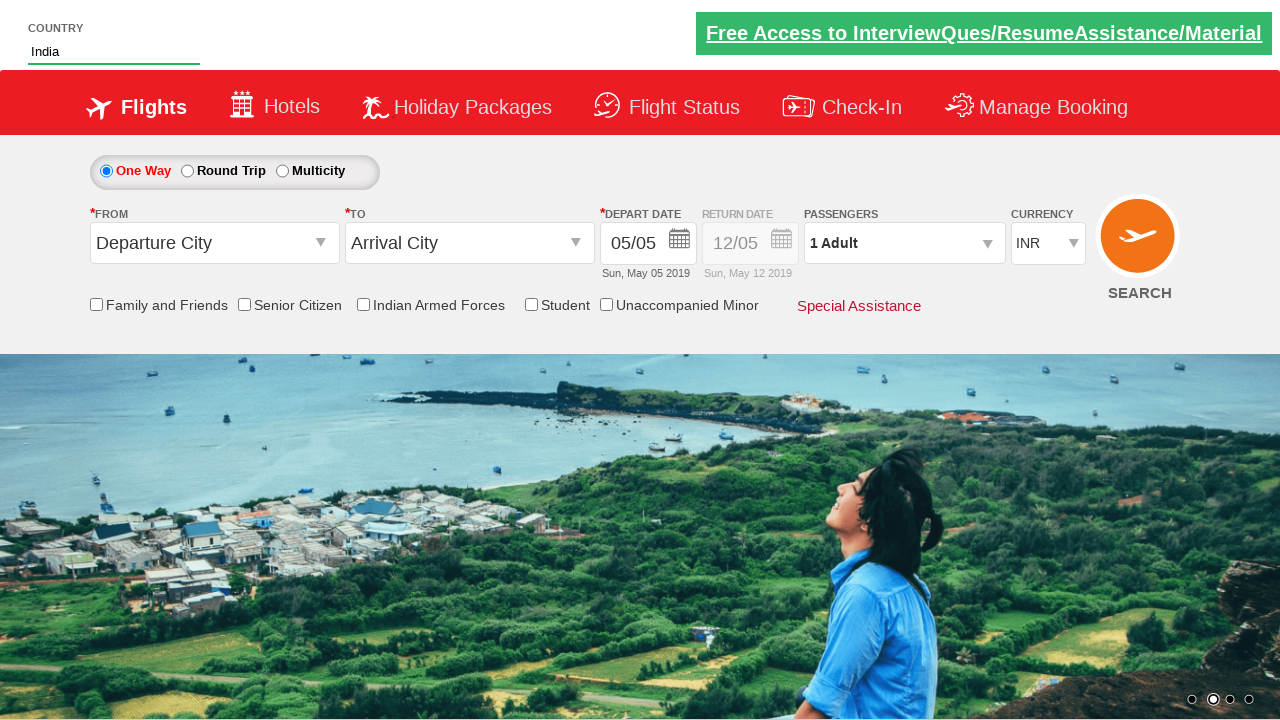

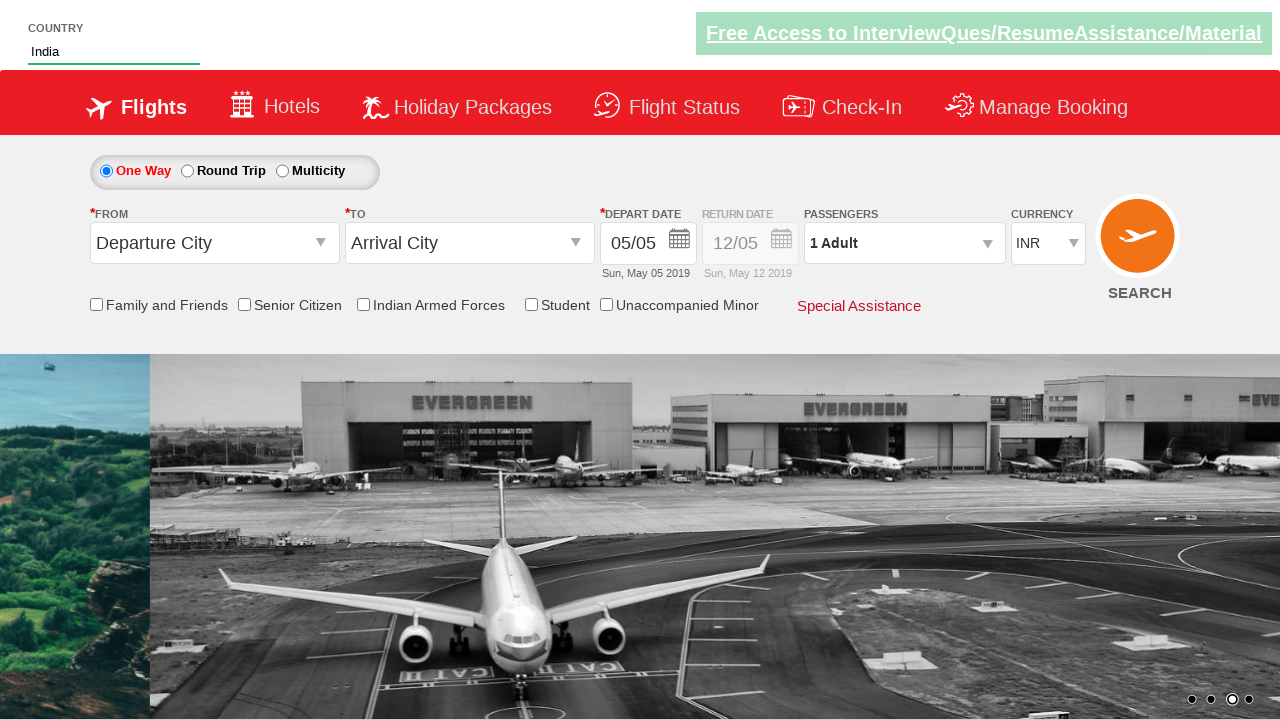